Tests the forgot password form submission with a valid email format, entering an email address and clicking the field to trigger form behavior.

Starting URL: https://the-internet.herokuapp.com/forgot_password

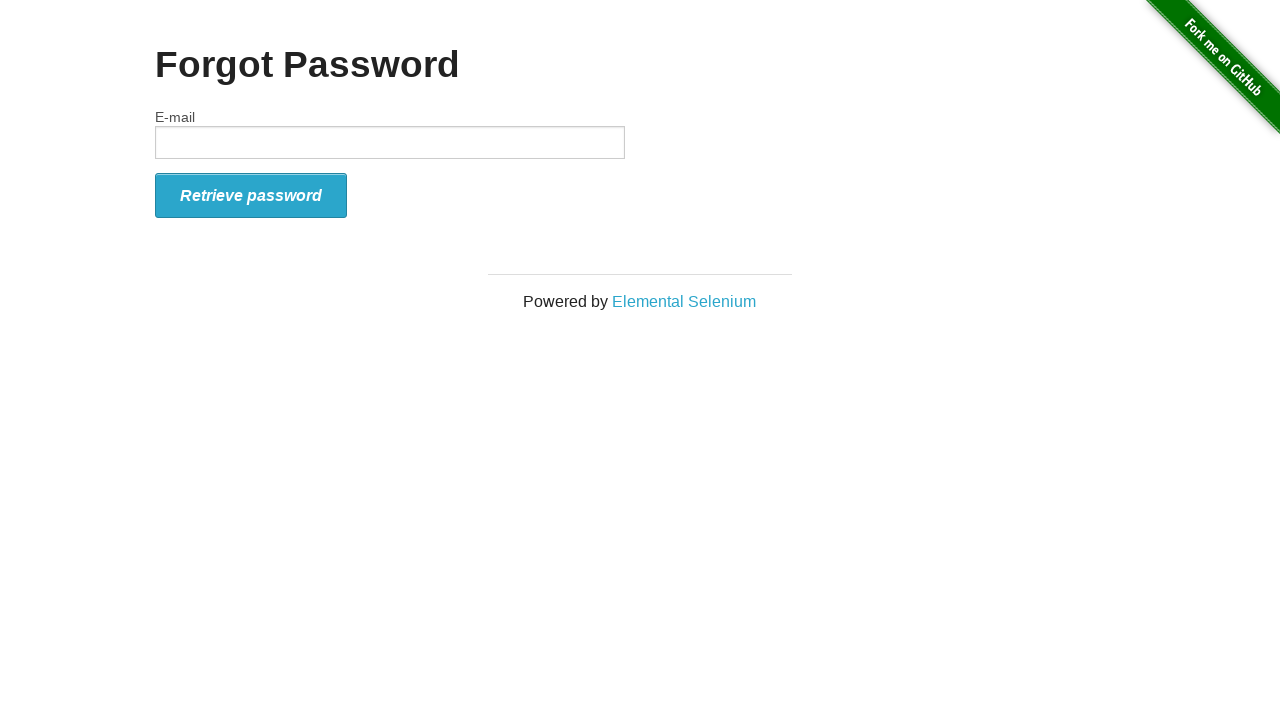

Filled email field with valid email format 'ft@gmail.com' on #email
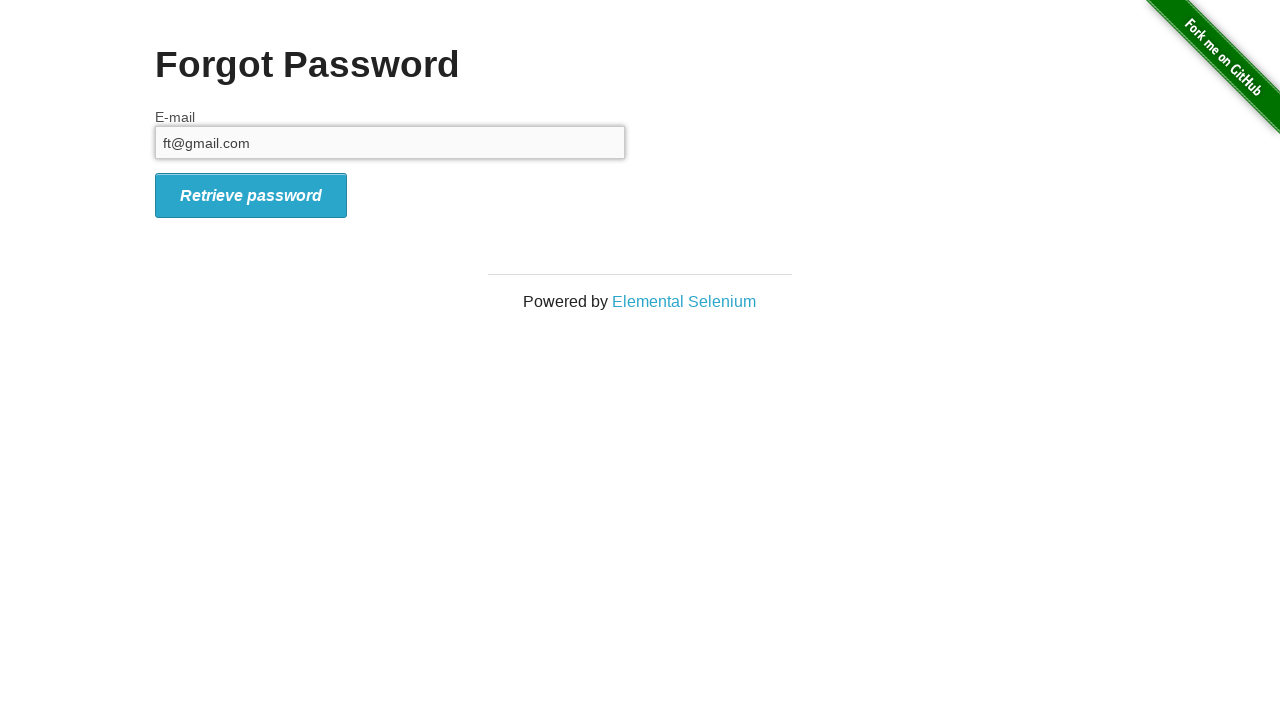

Clicked email field to trigger form behavior at (390, 142) on #email
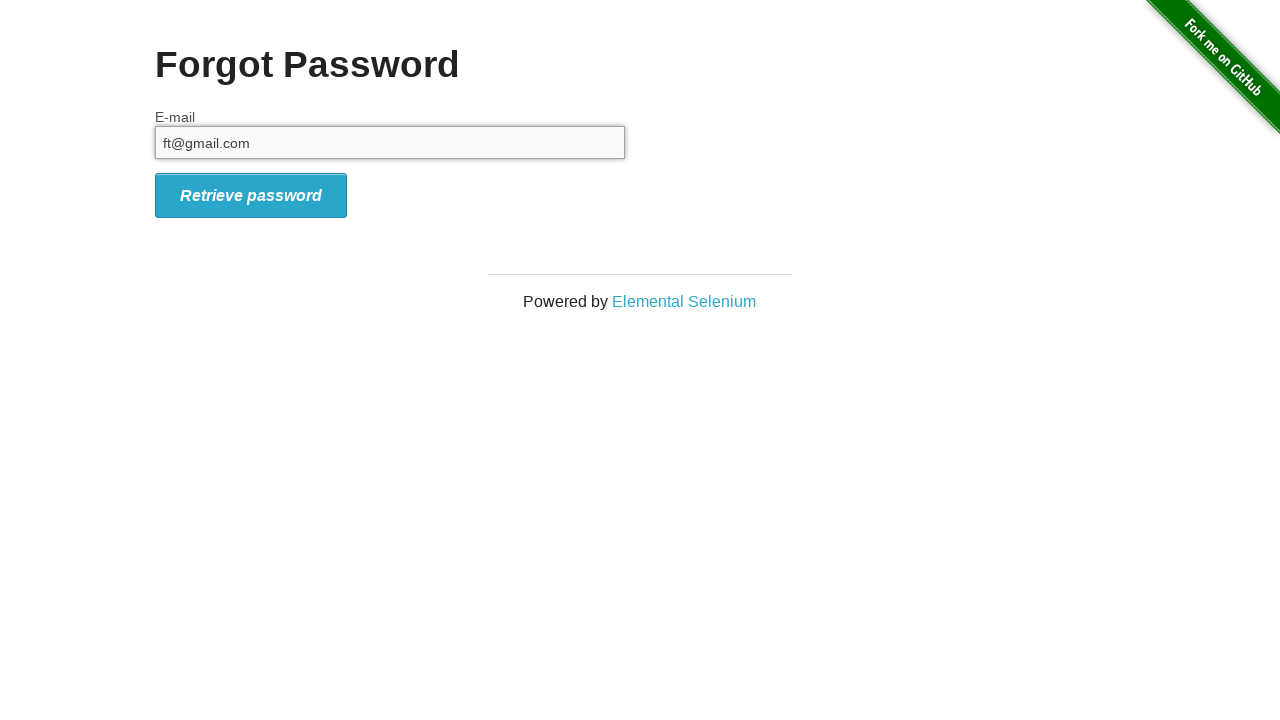

Content area became visible
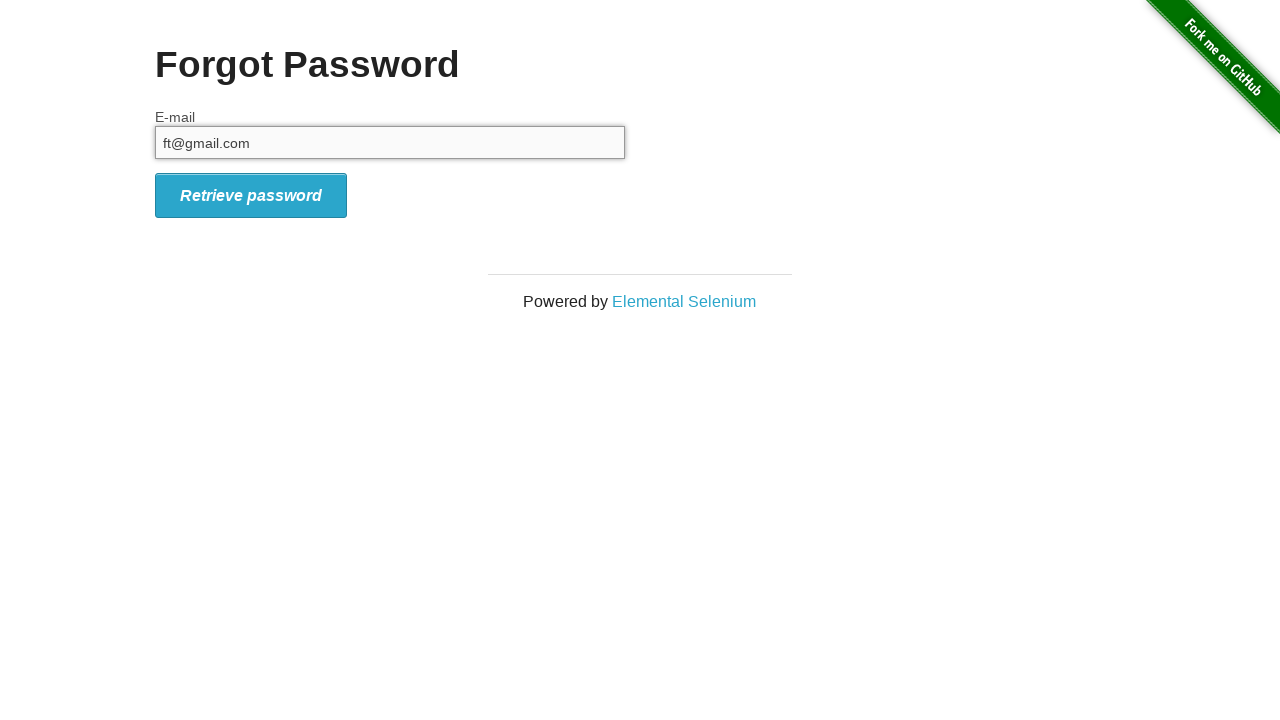

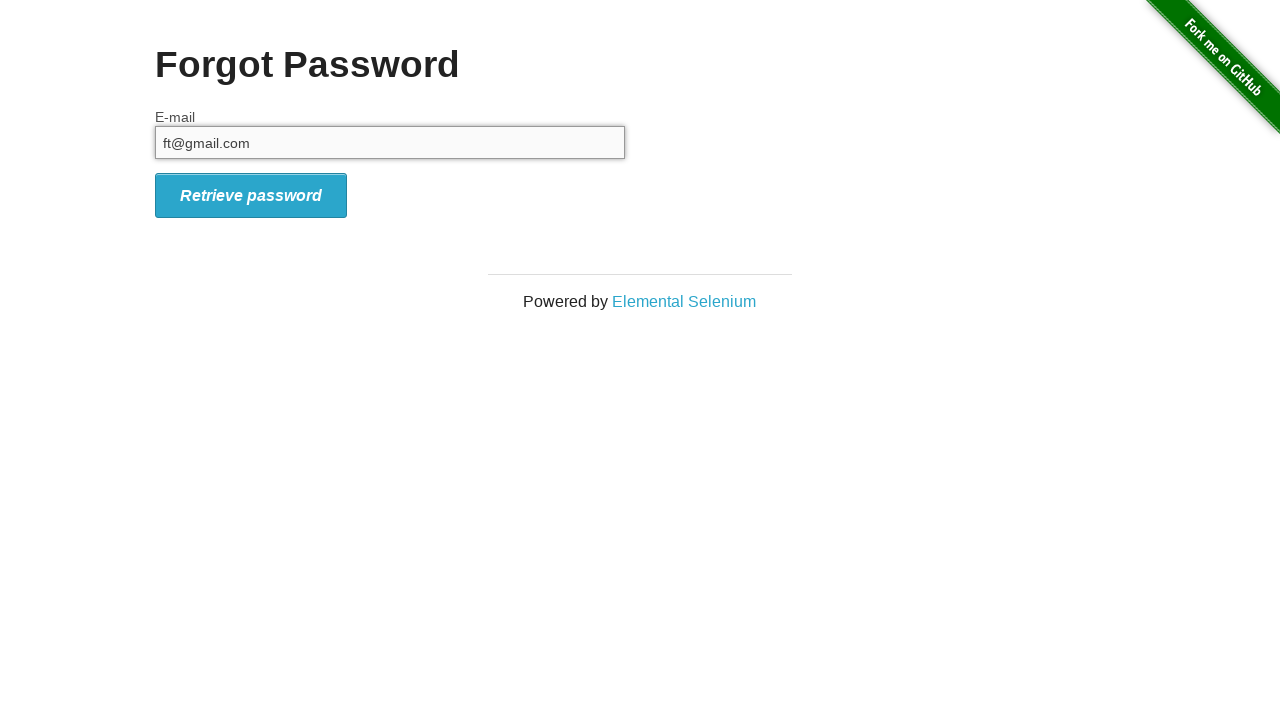